Tests working with multiple browser windows using an alternative approach - stores the original window reference, clicks to open a new window, then switches between windows to verify their titles.

Starting URL: https://the-internet.herokuapp.com/windows

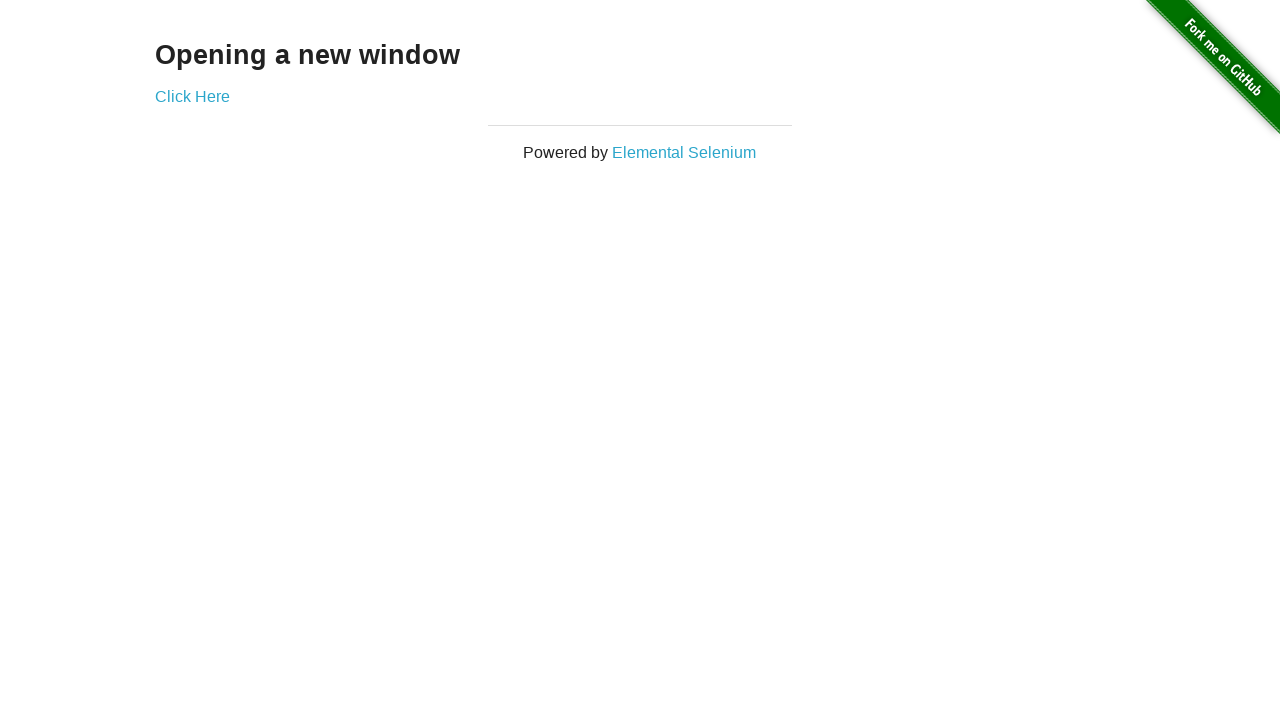

Clicked link to open new window at (192, 96) on .example a
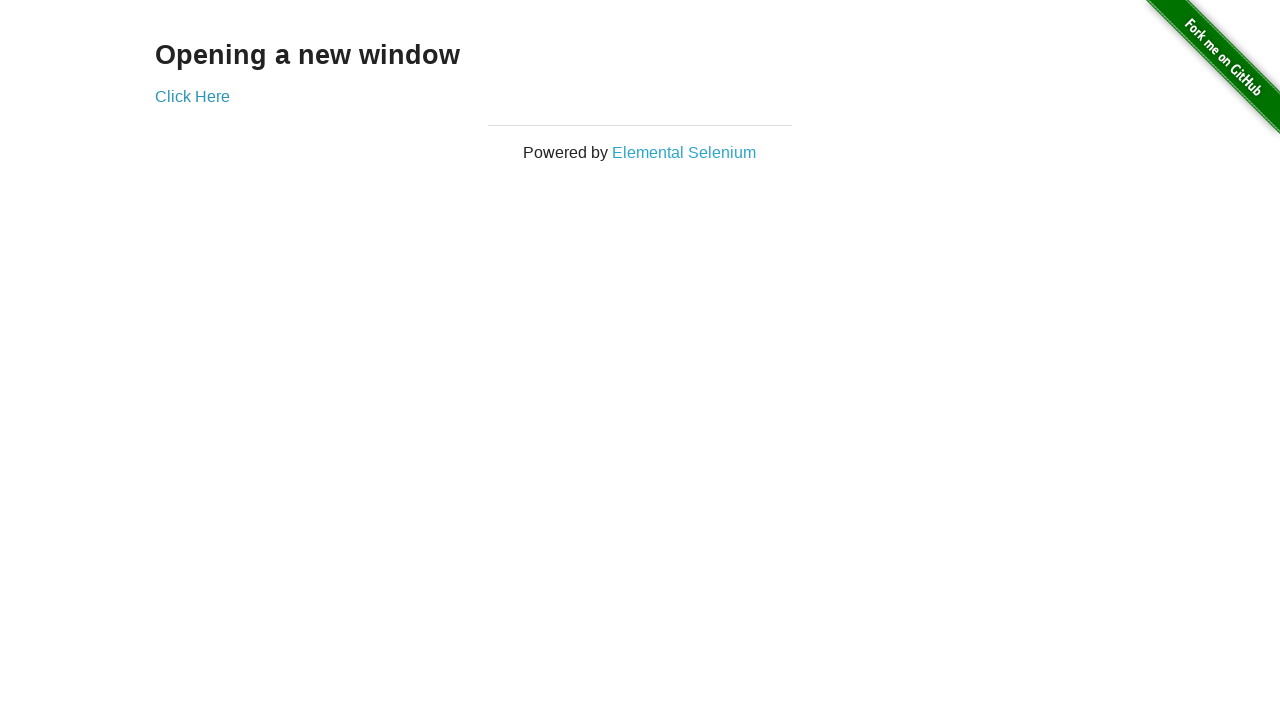

New window reference captured
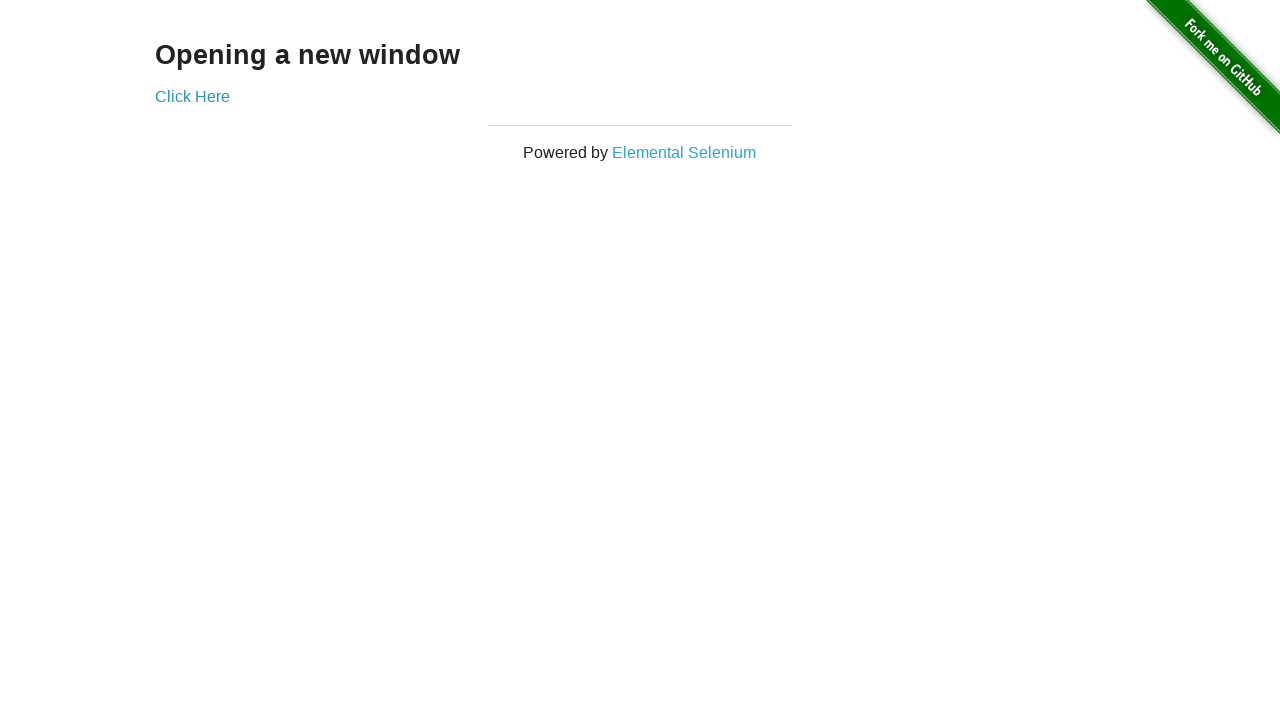

New window finished loading
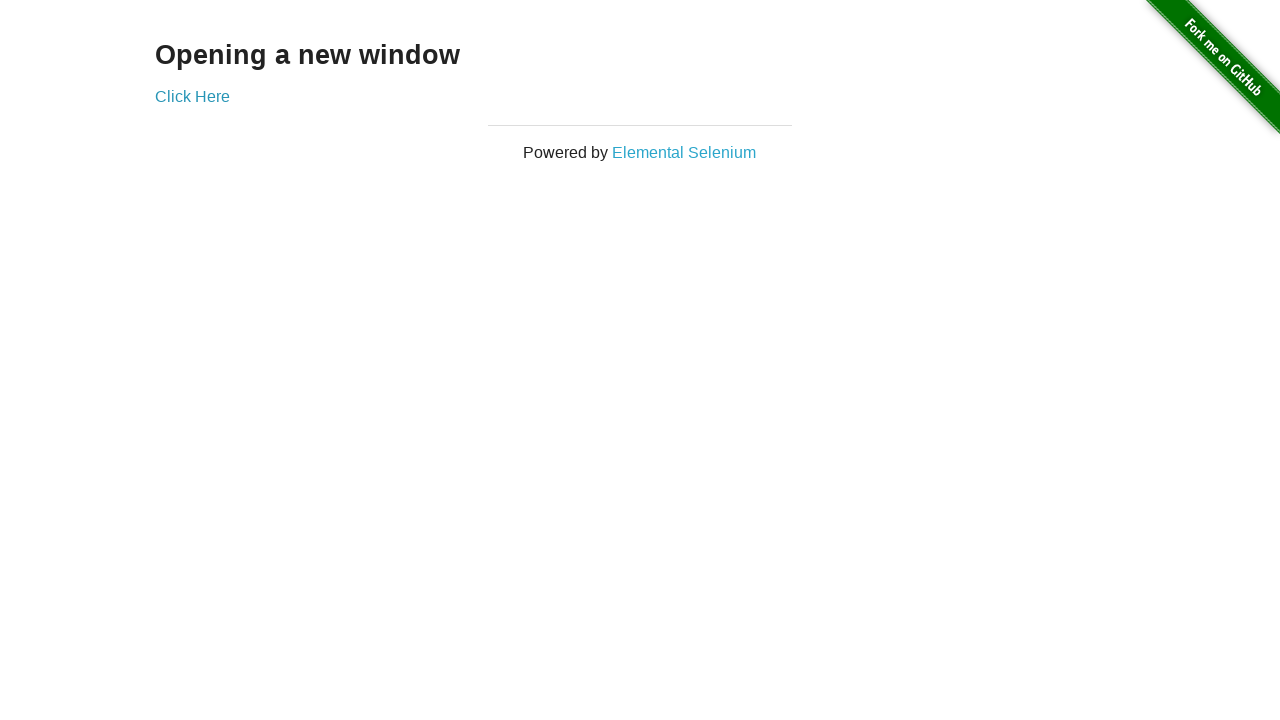

Verified original window title is 'The Internet'
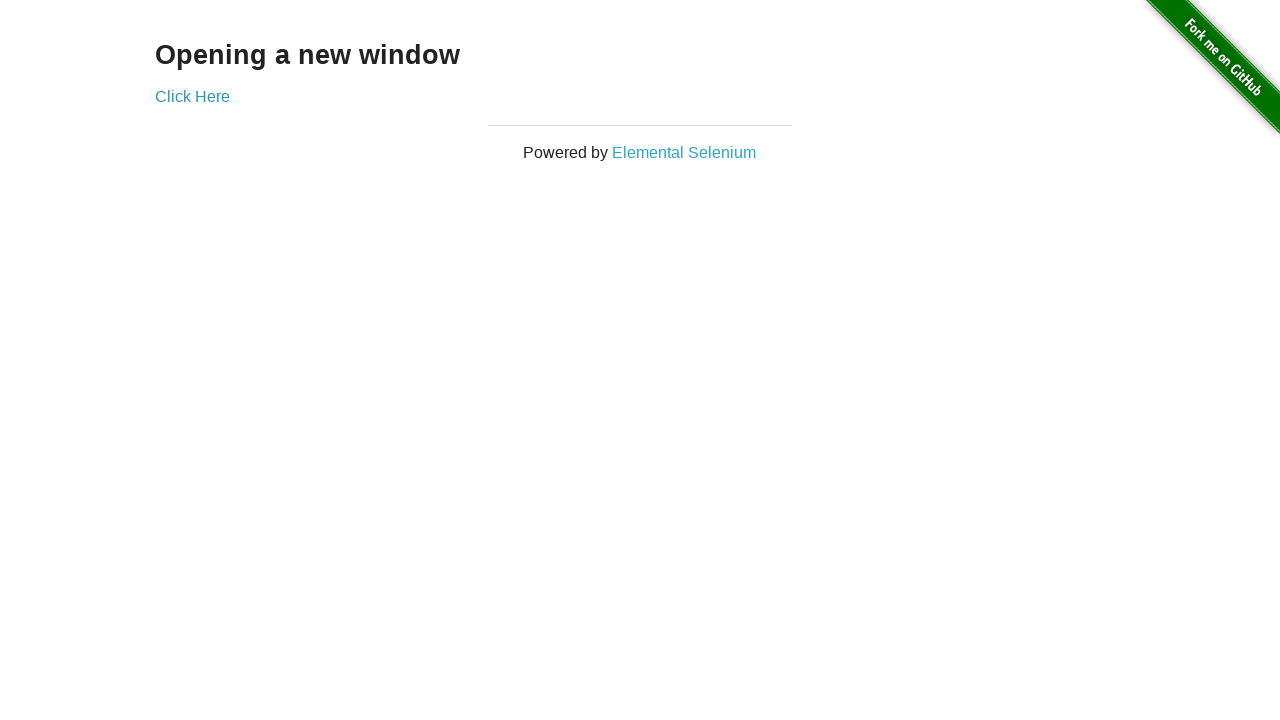

Waited for new window title to be populated
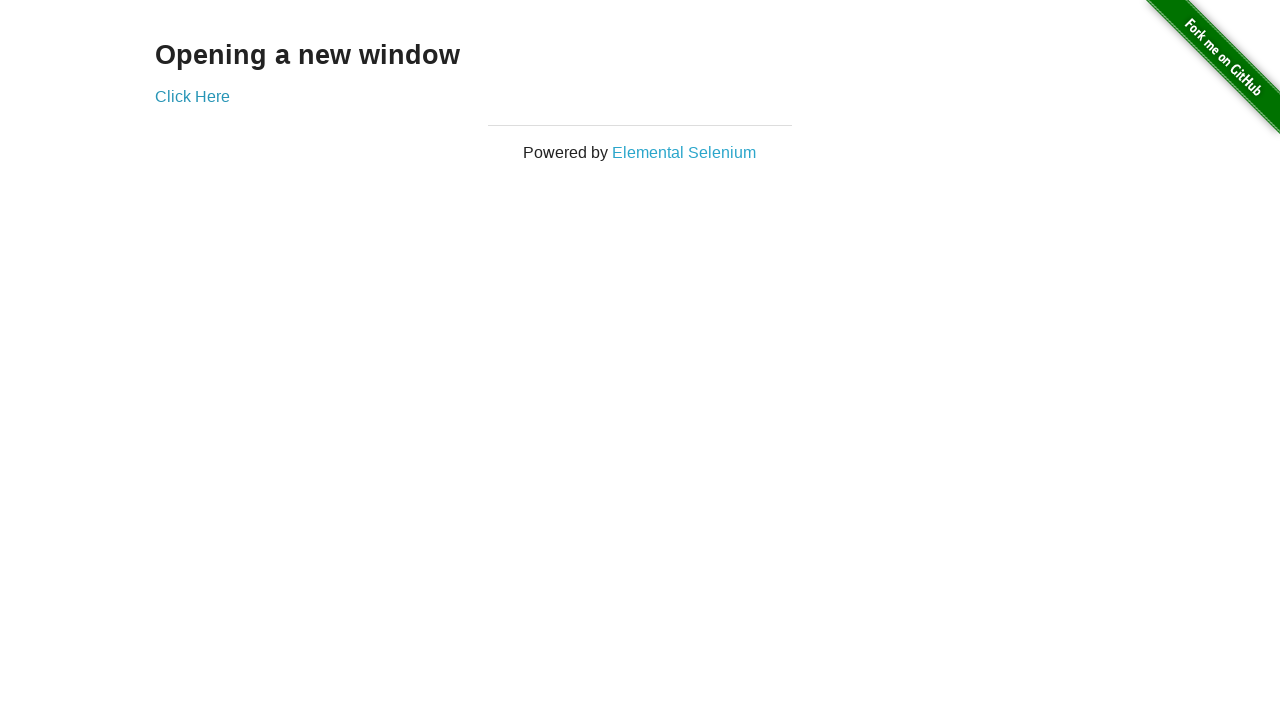

Verified new window title is 'New Window'
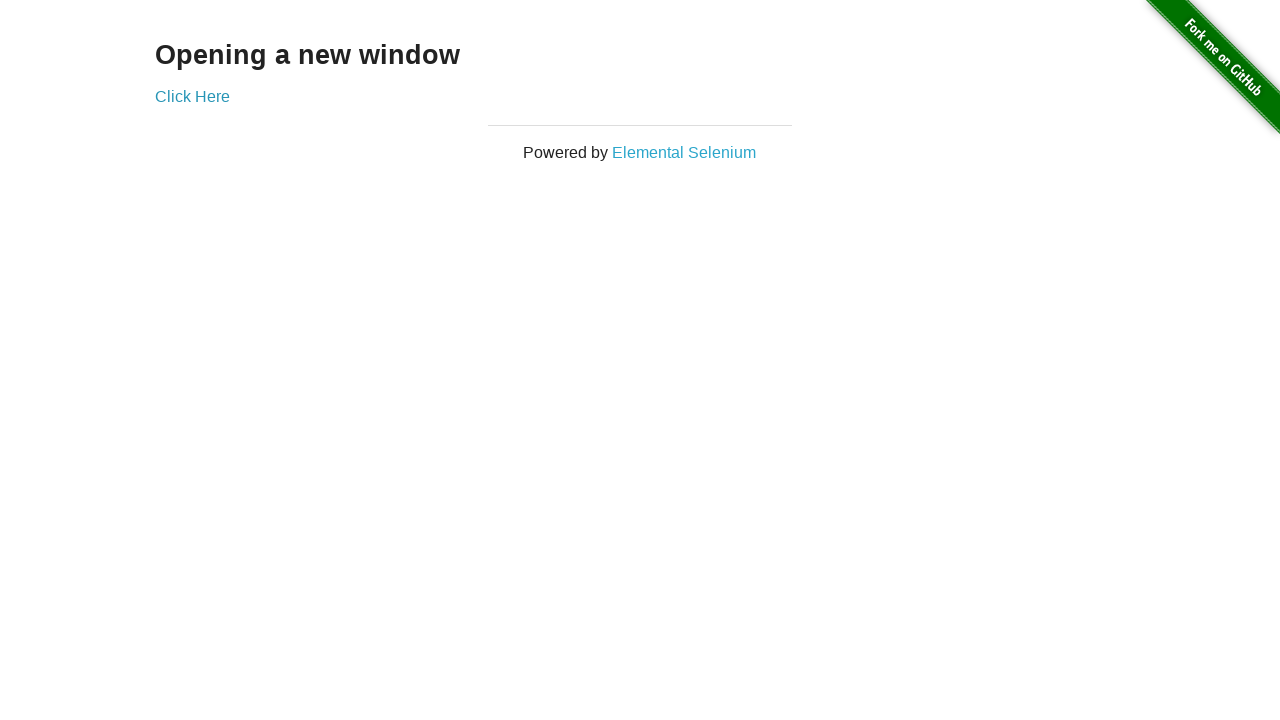

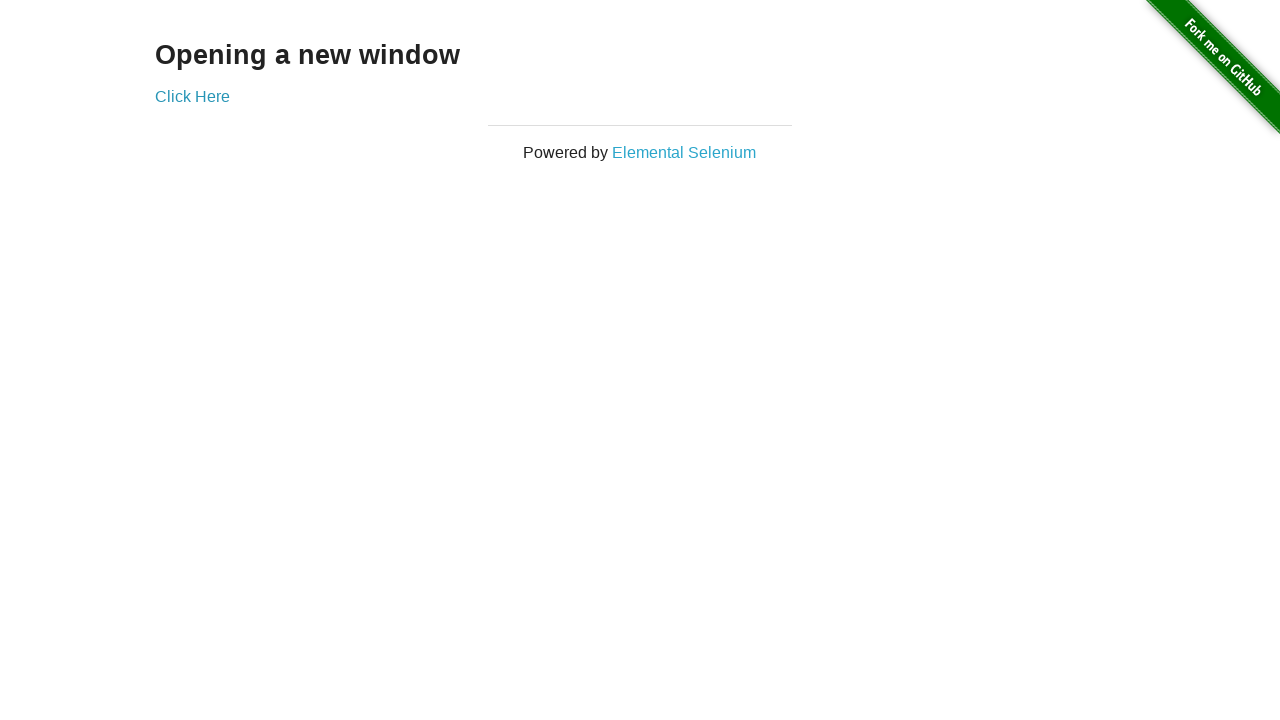